Tests clicking the forgot password link to navigate to password recovery page

Starting URL: http://passport.ddianle.com/login.html

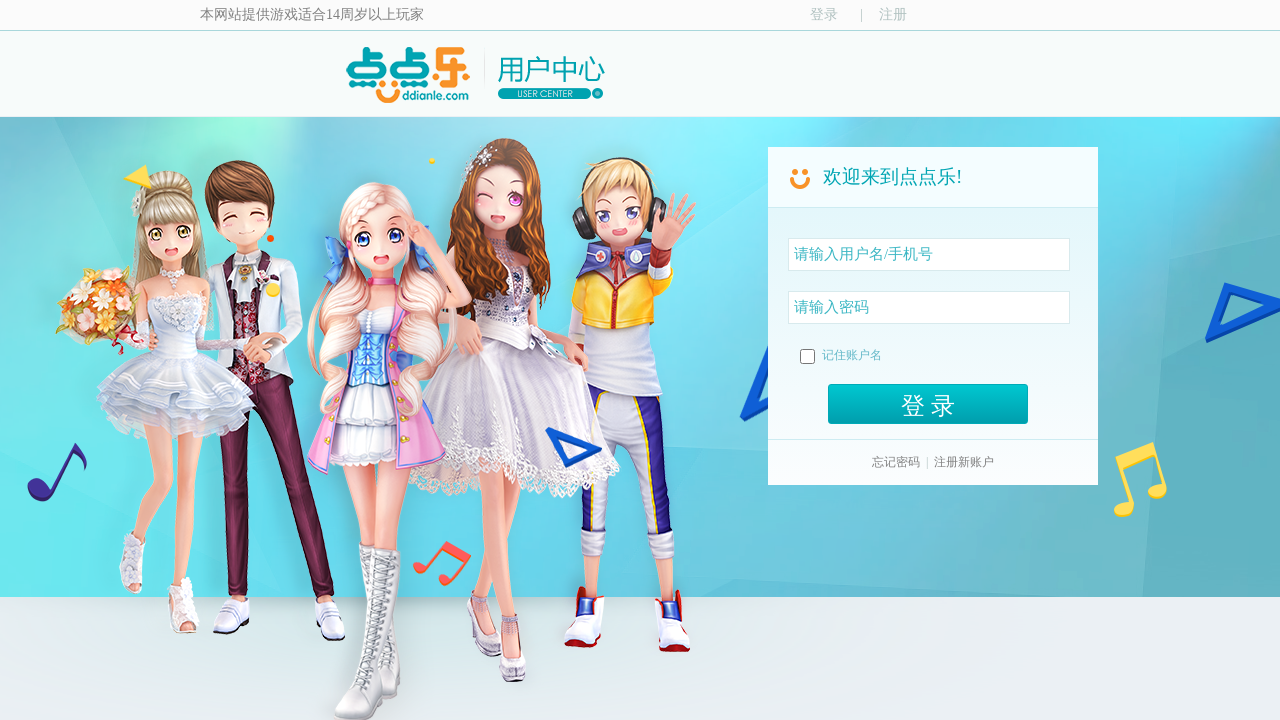

Clicked forgot password link to navigate to password recovery page at (899, 462) on xpath=//div[@class='forget']/span[contains(text(),'忘记密码')]
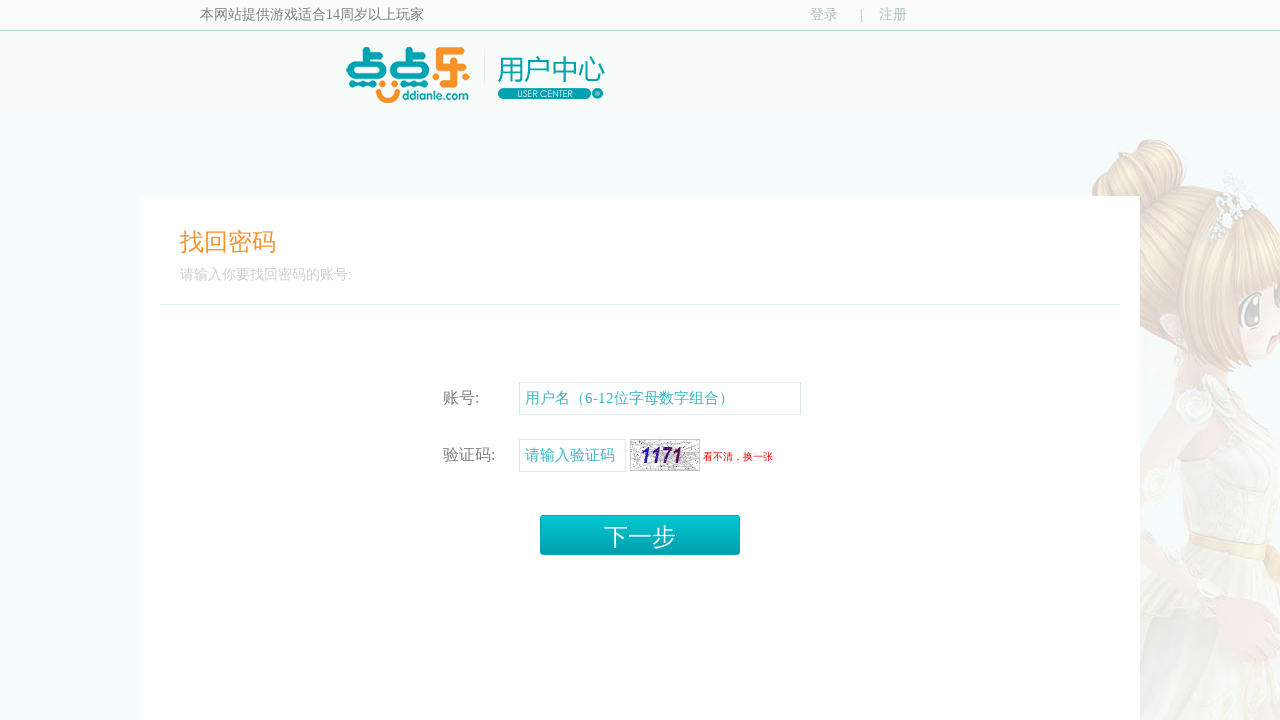

Password recovery page loaded (networkidle)
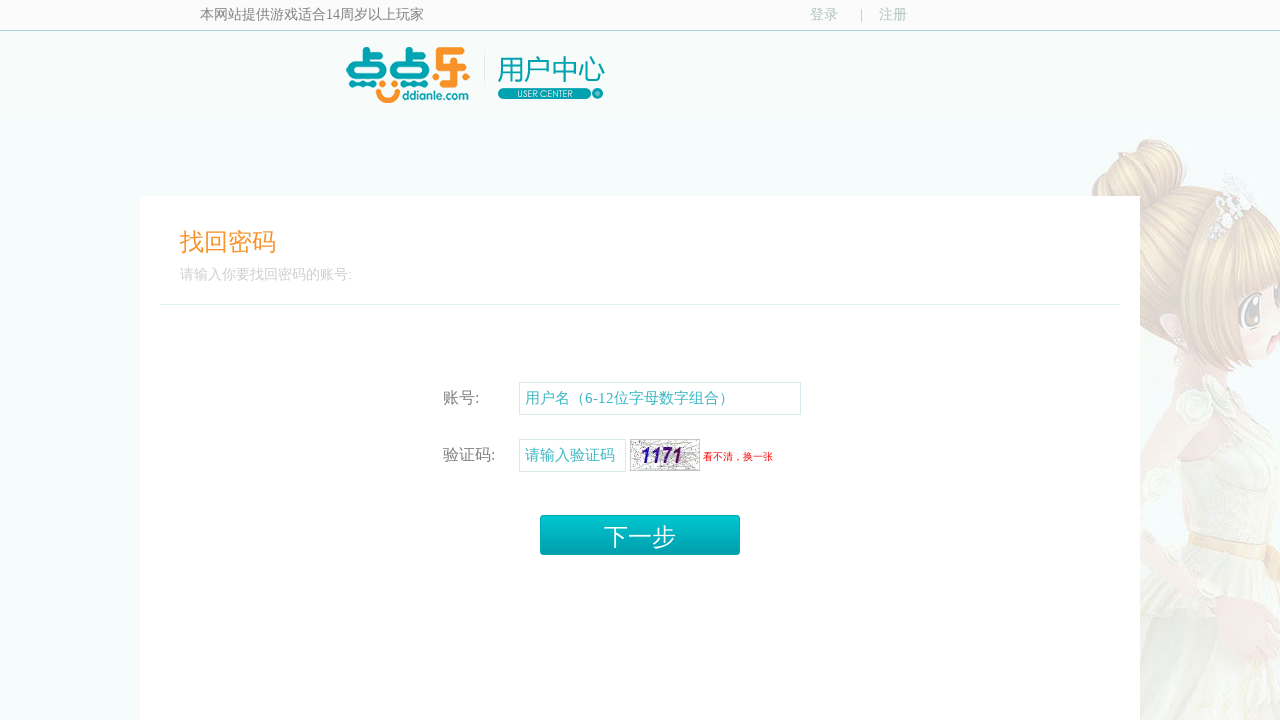

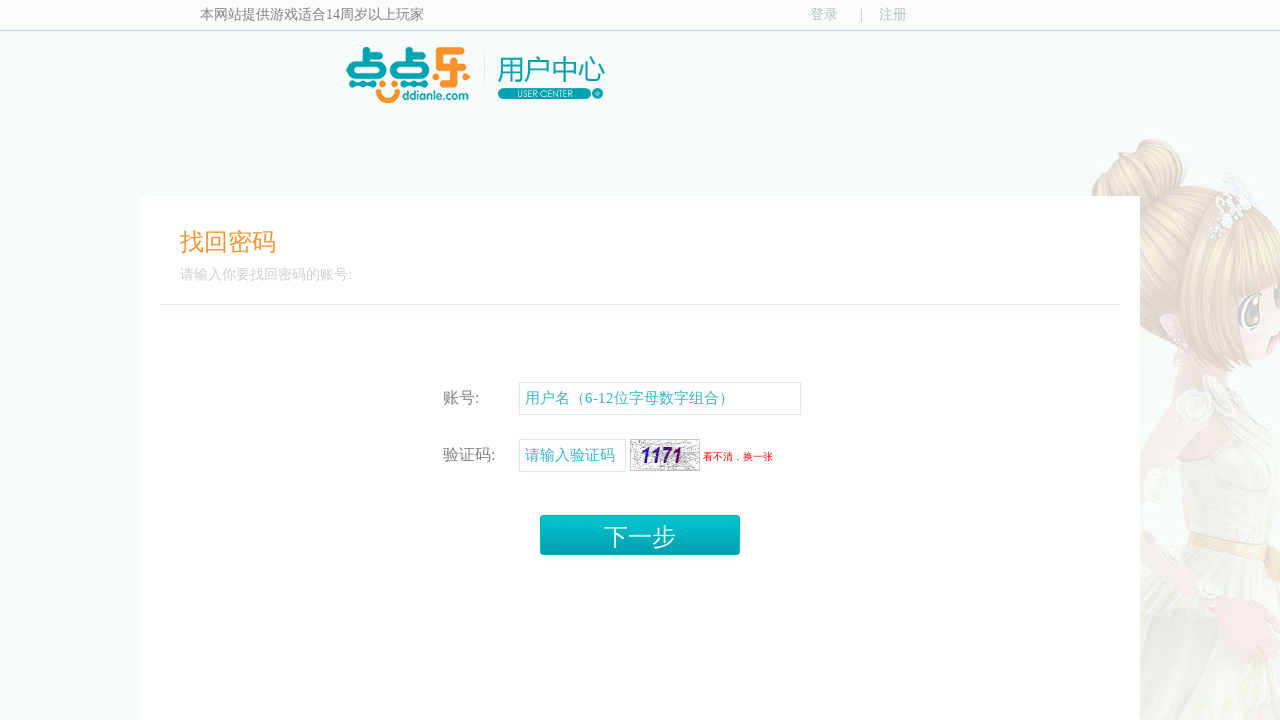